Tests handling of JavaScript alerts by navigating to the alerts section, triggering an alert with OK button, and accepting it

Starting URL: https://demo.automationtesting.in/Alerts.html

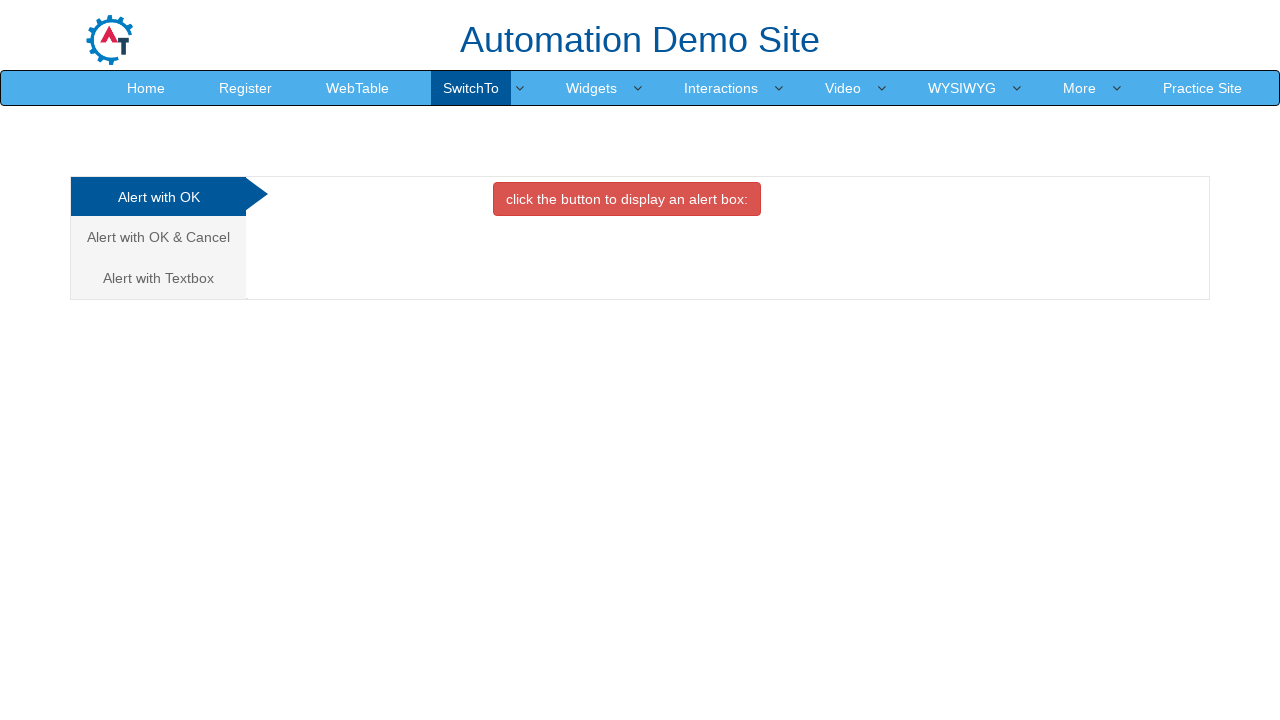

Clicked on SwitchTo menu at (471, 88) on xpath=//a[normalize-space()='SwitchTo']
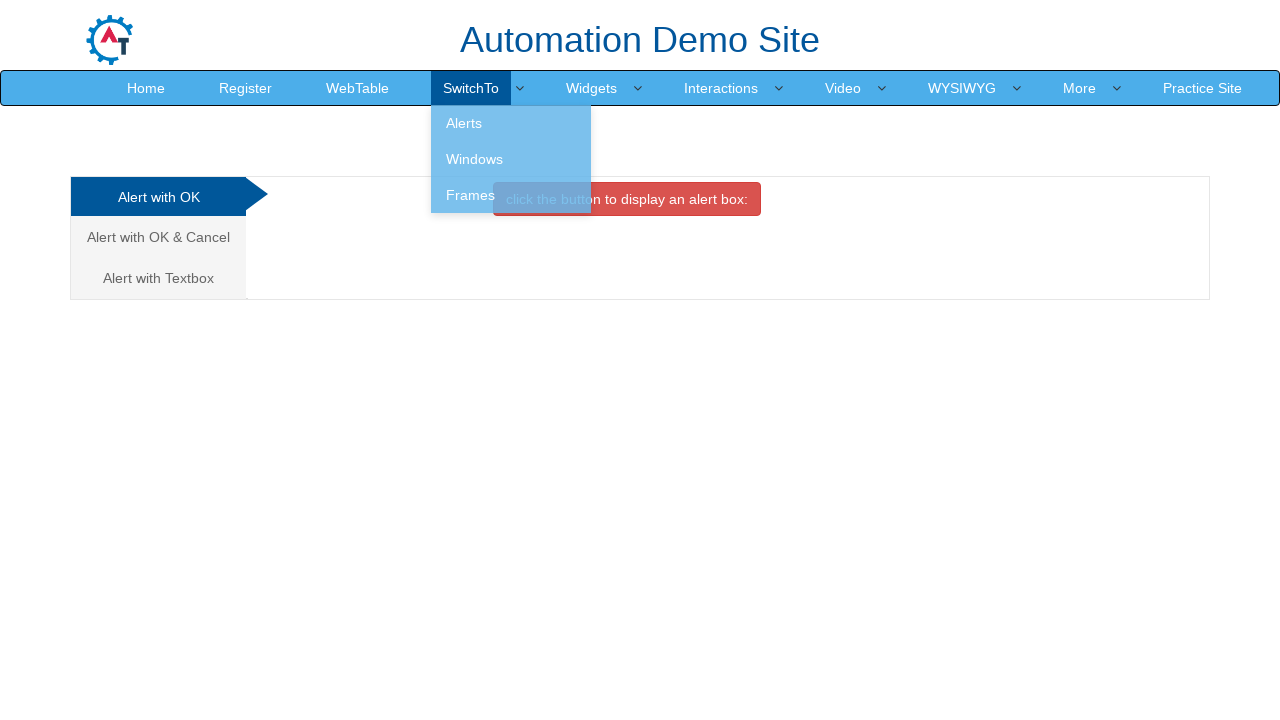

Clicked on Alerts option at (511, 123) on xpath=//a[normalize-space()='Alerts']
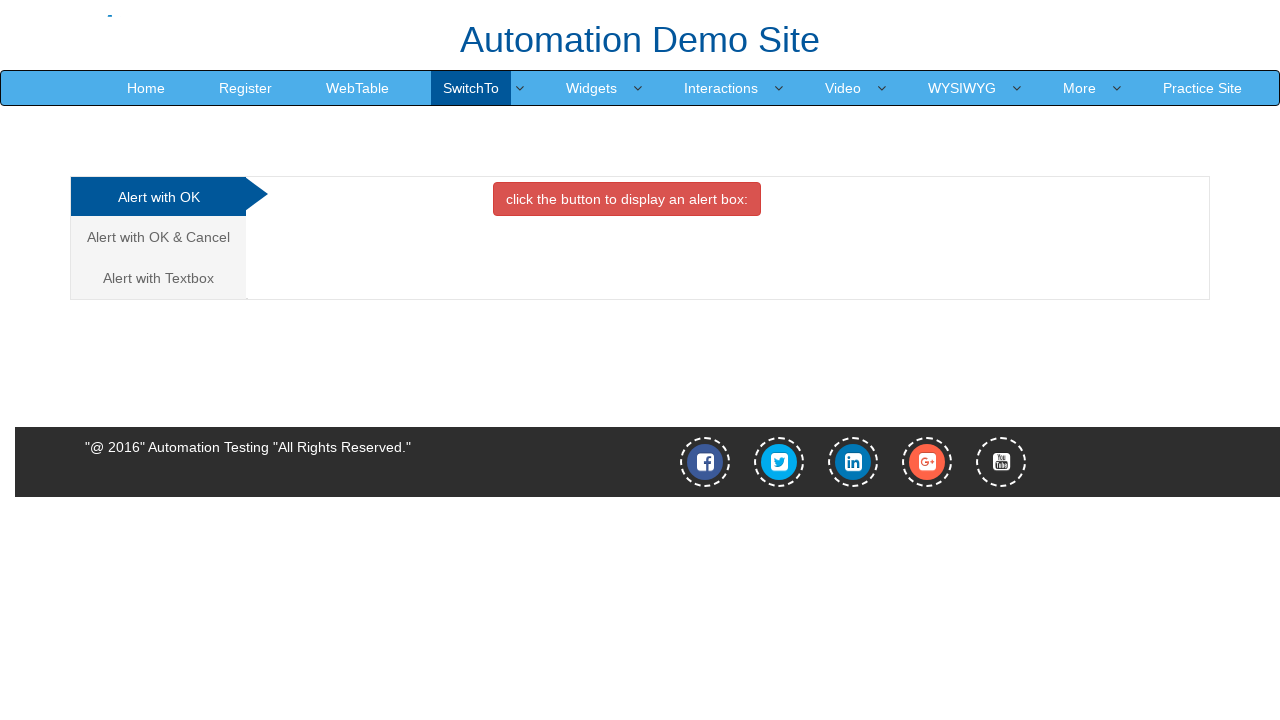

Clicked on Alert with OK tab at (158, 197) on xpath=//a[normalize-space()='Alert with OK']
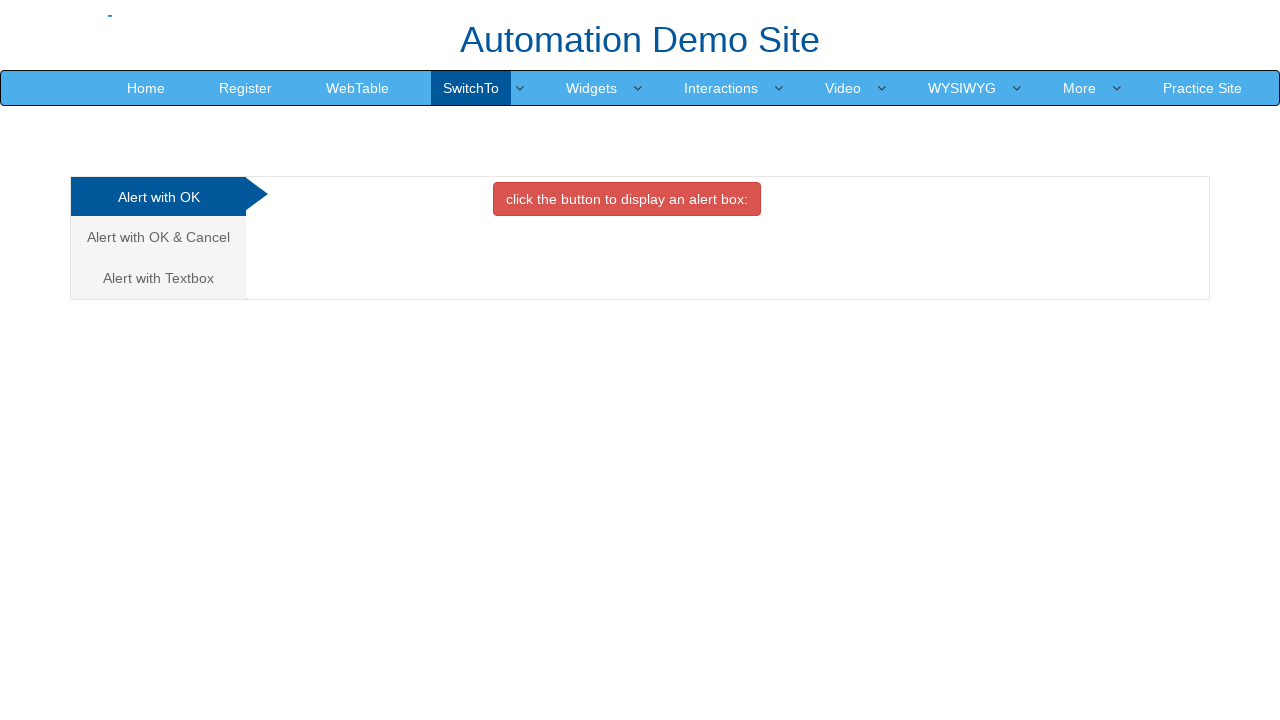

Clicked button to trigger alert at (627, 199) on button.btn.btn-danger
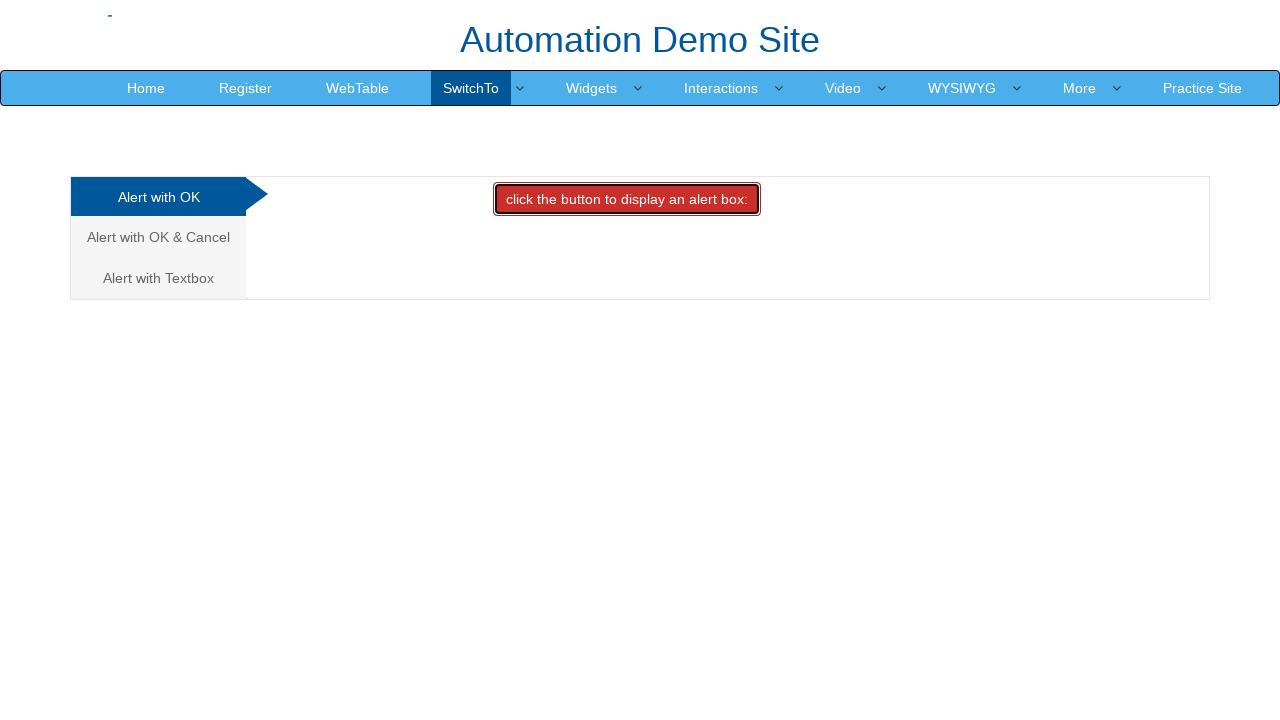

Set up dialog handler to accept alerts
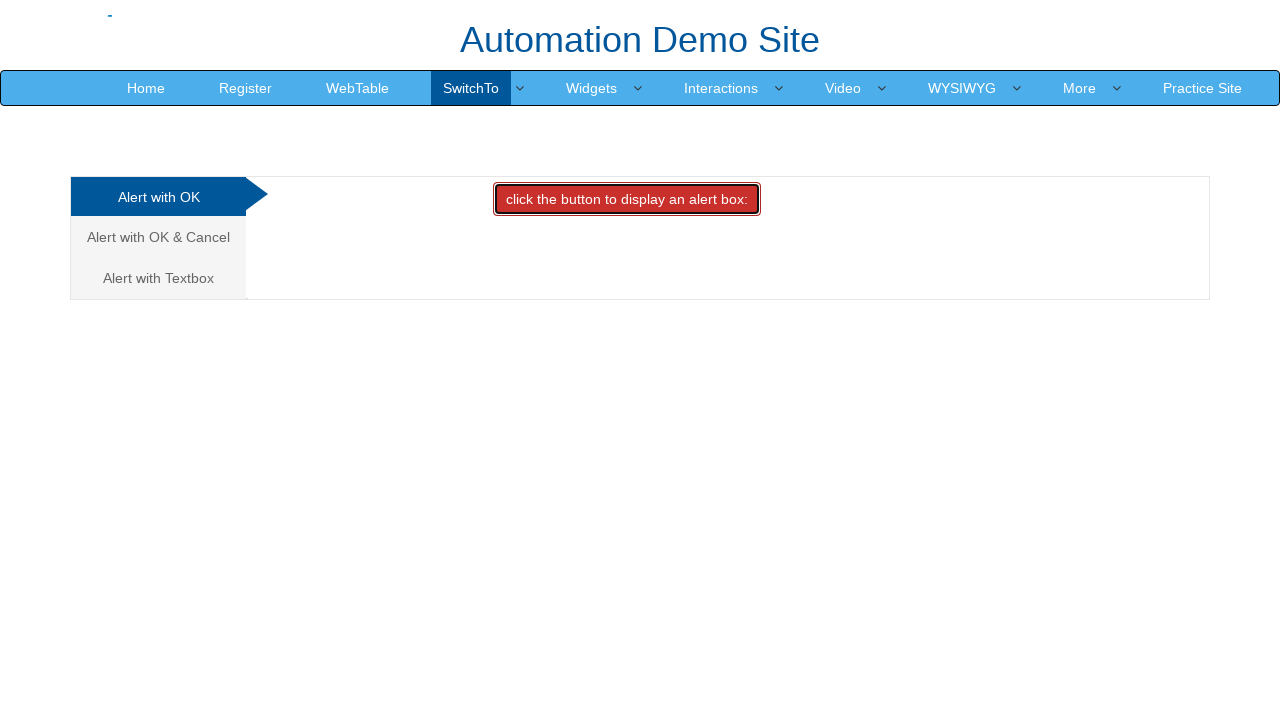

Clicked button to trigger alert and accepted it at (627, 199) on button.btn.btn-danger
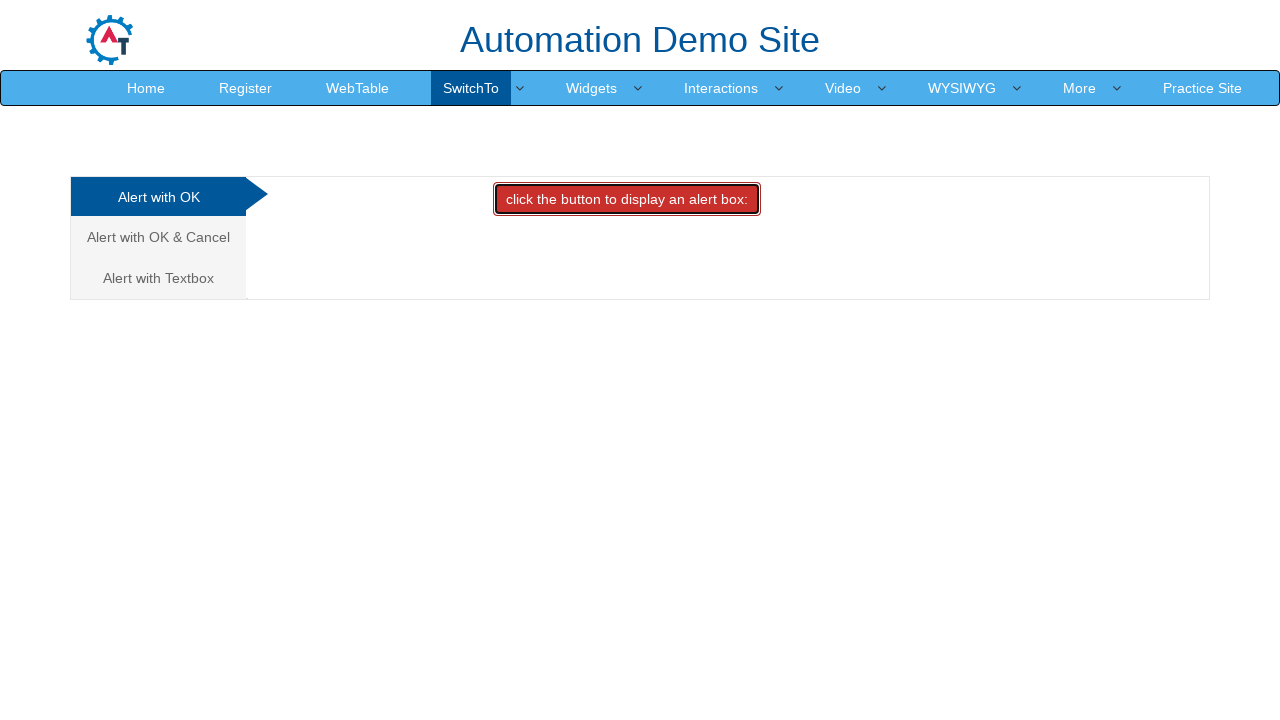

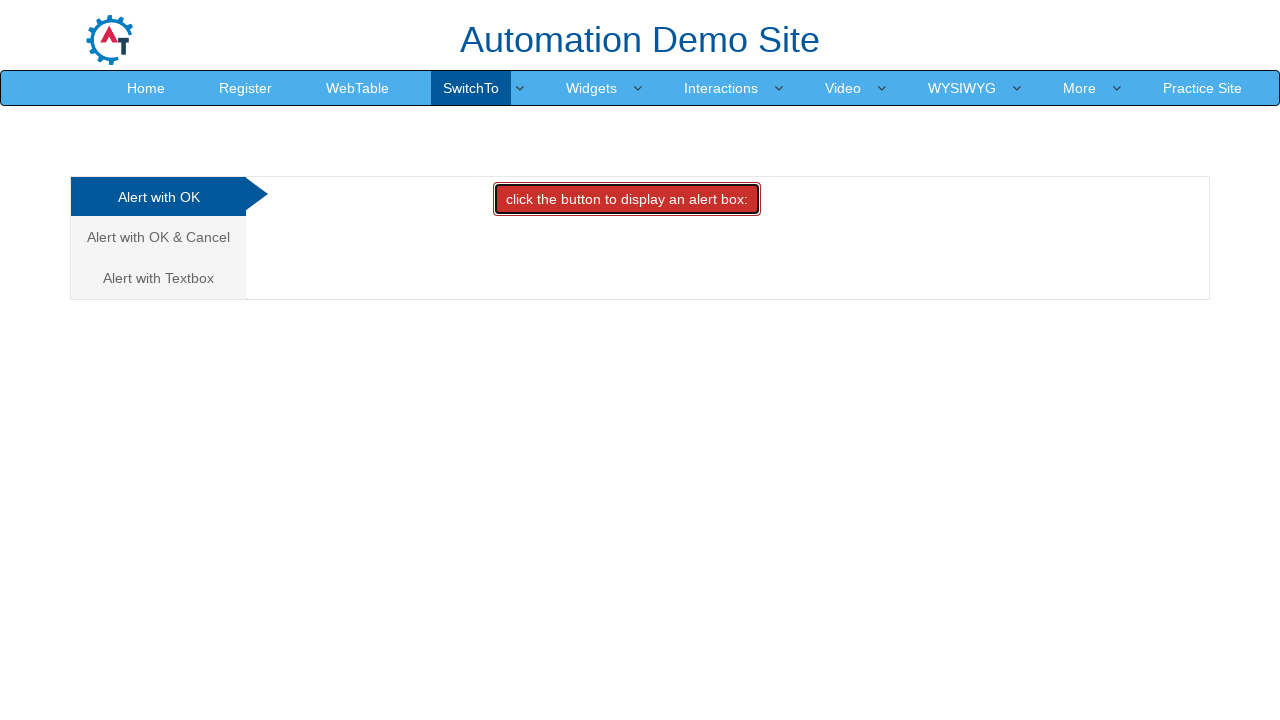